Navigates to DemoQA website, scrolls down, and clicks on the Forms section

Starting URL: https://demoqa.com/

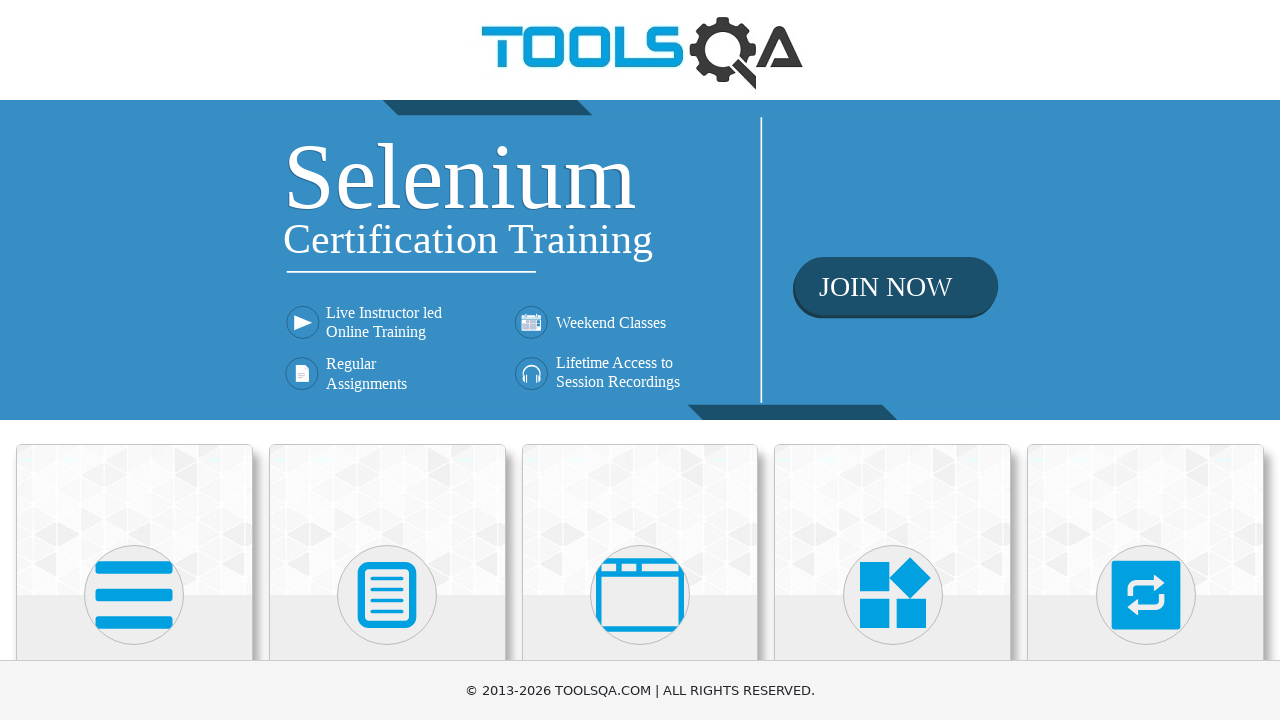

Navigated to DemoQA website
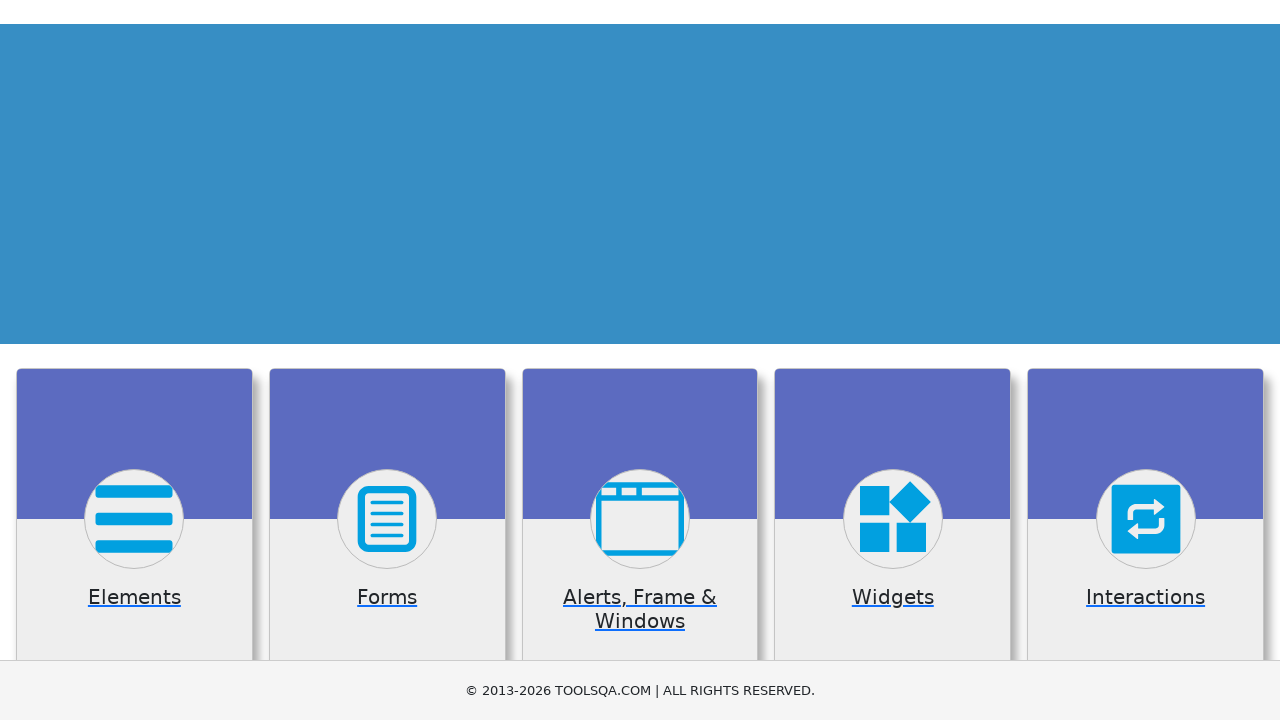

Scrolled down the page to view more content
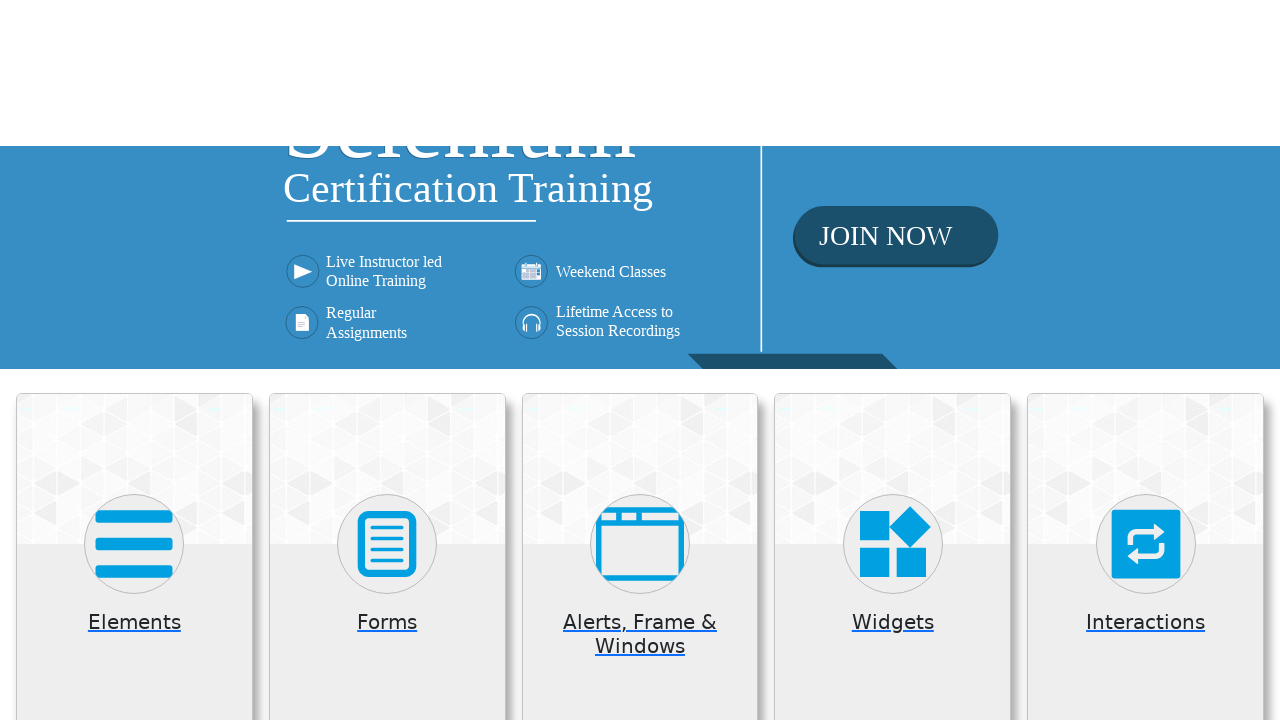

Clicked on the Forms section at (387, 473) on text=Forms
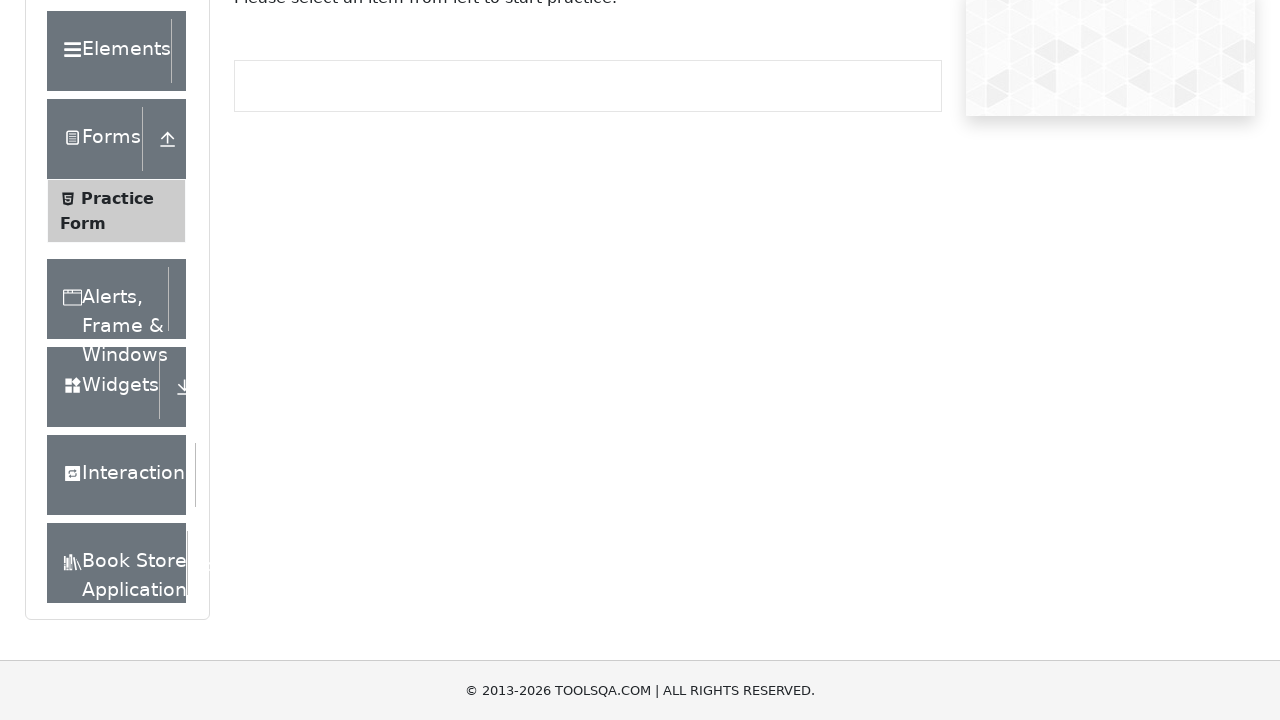

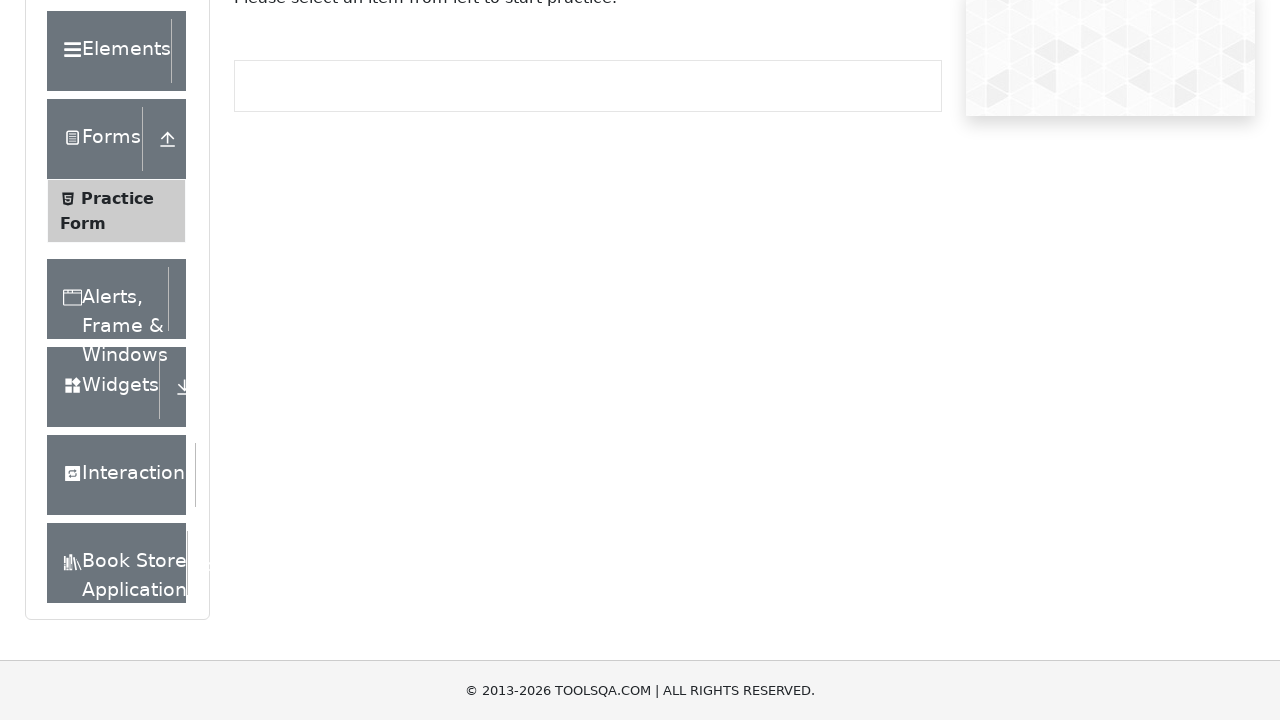